Tests that copy link icons have opacity 0 initially and opacity 1 when hovering over the header.

Starting URL: https://idvorkin.azurewebsites.net/manager-book

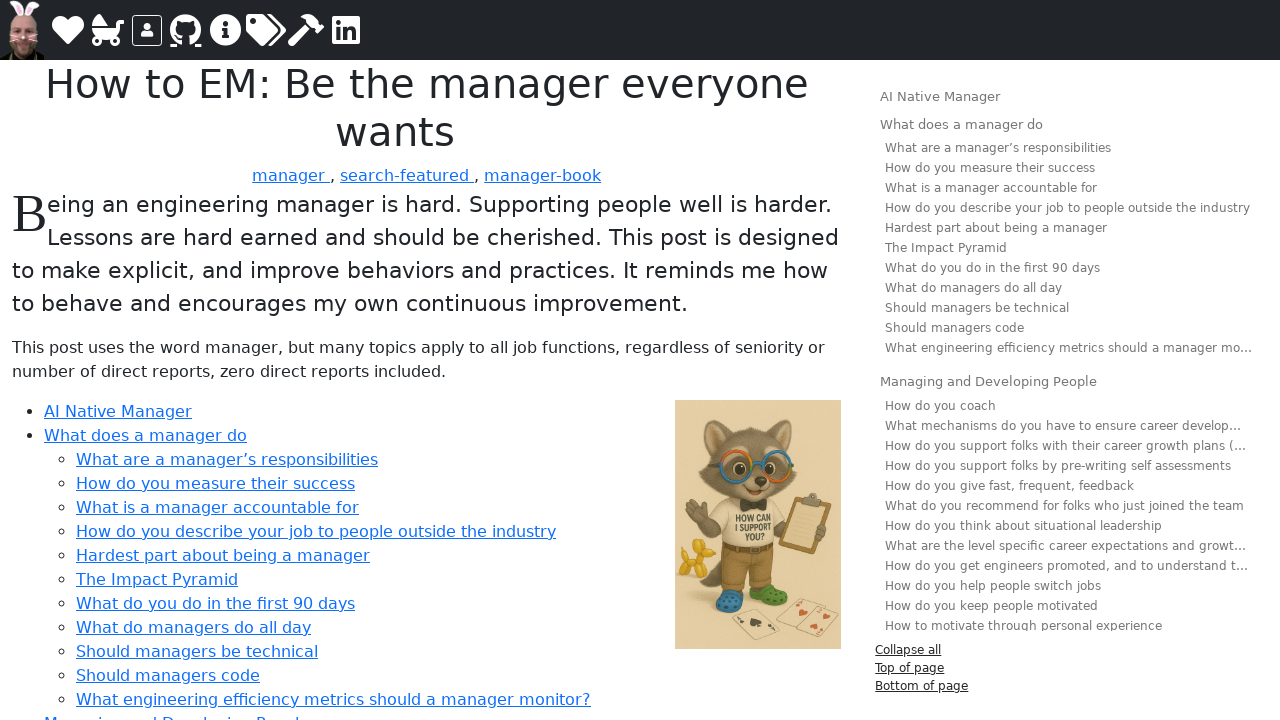

Navigated to manager-book page
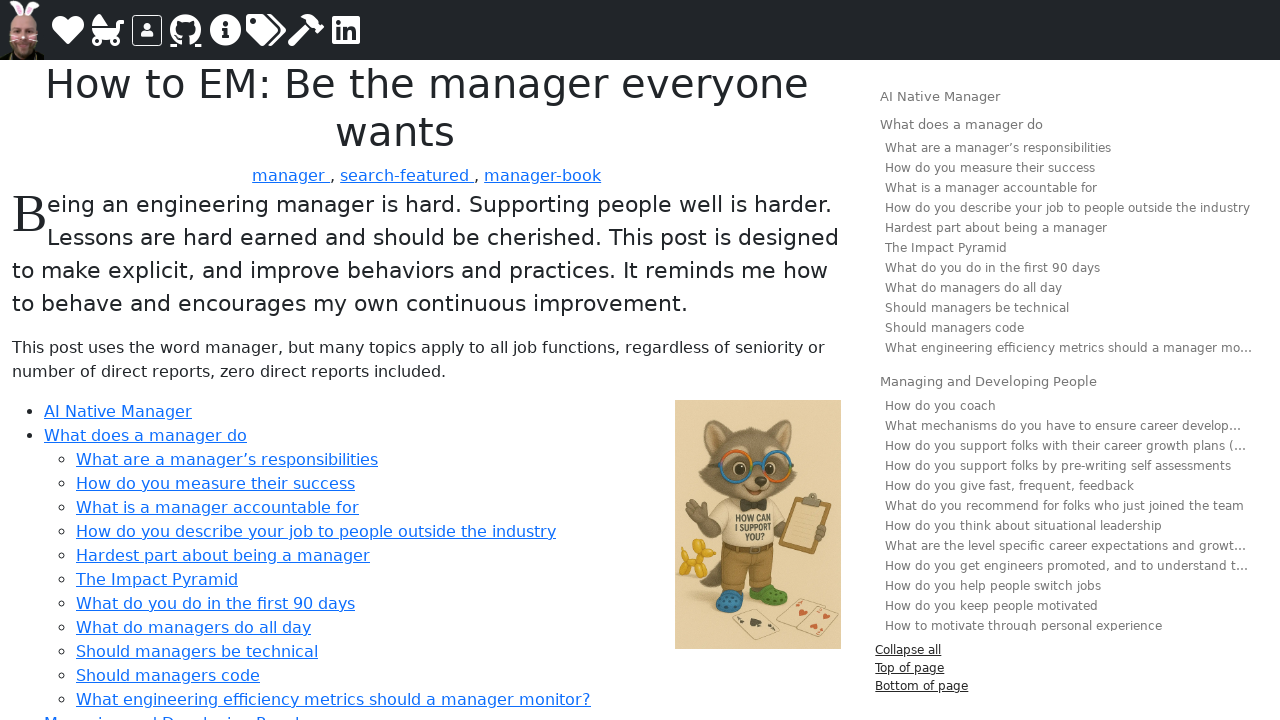

Page loaded and network idle
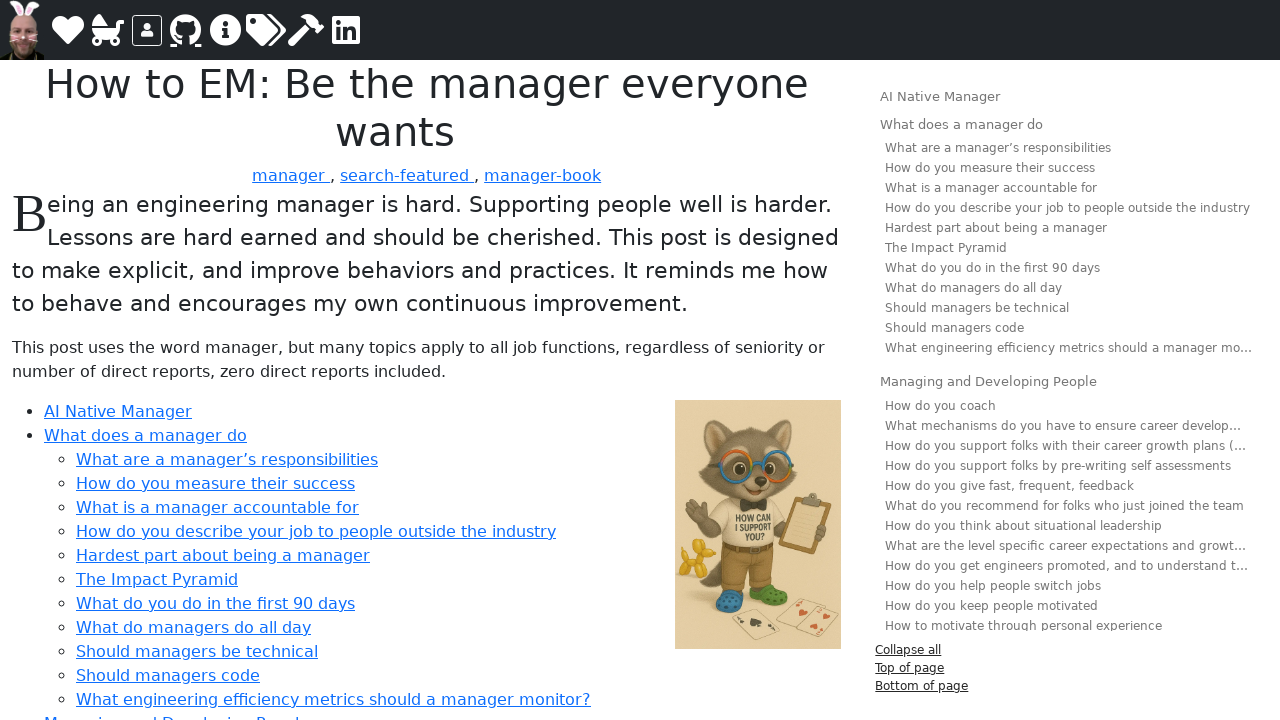

Located header element with copy link
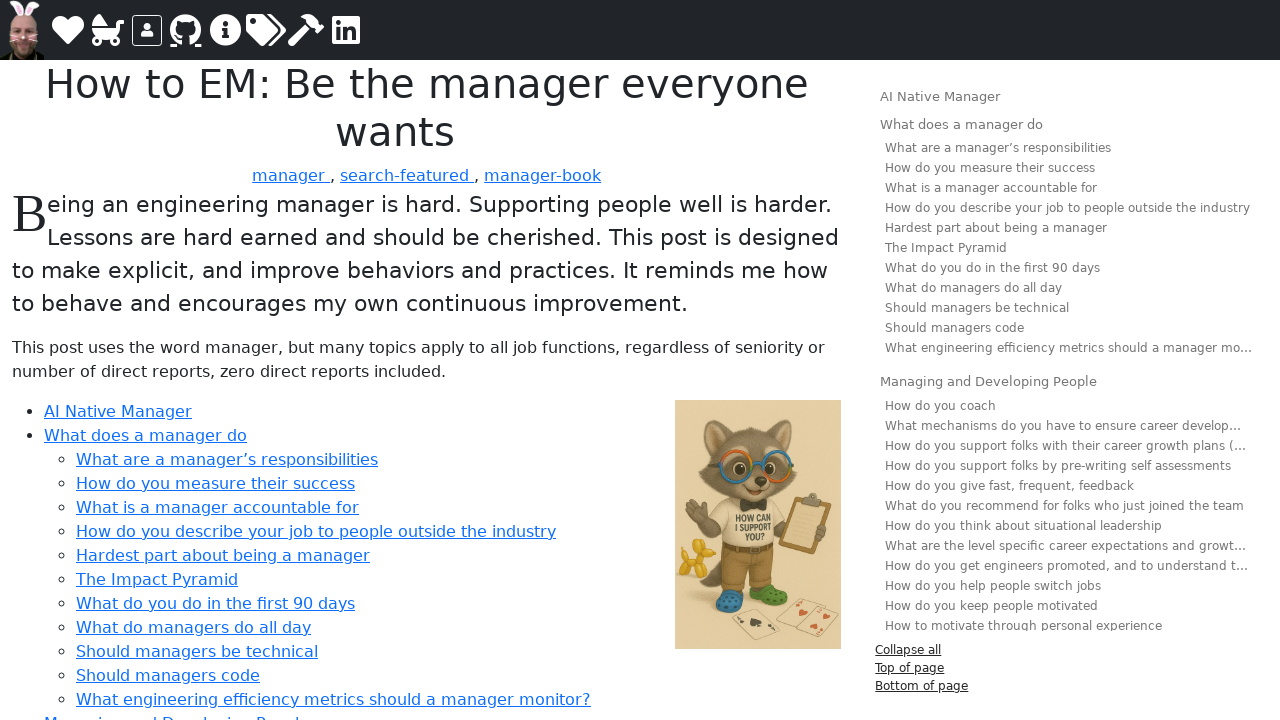

Found copy link element within header
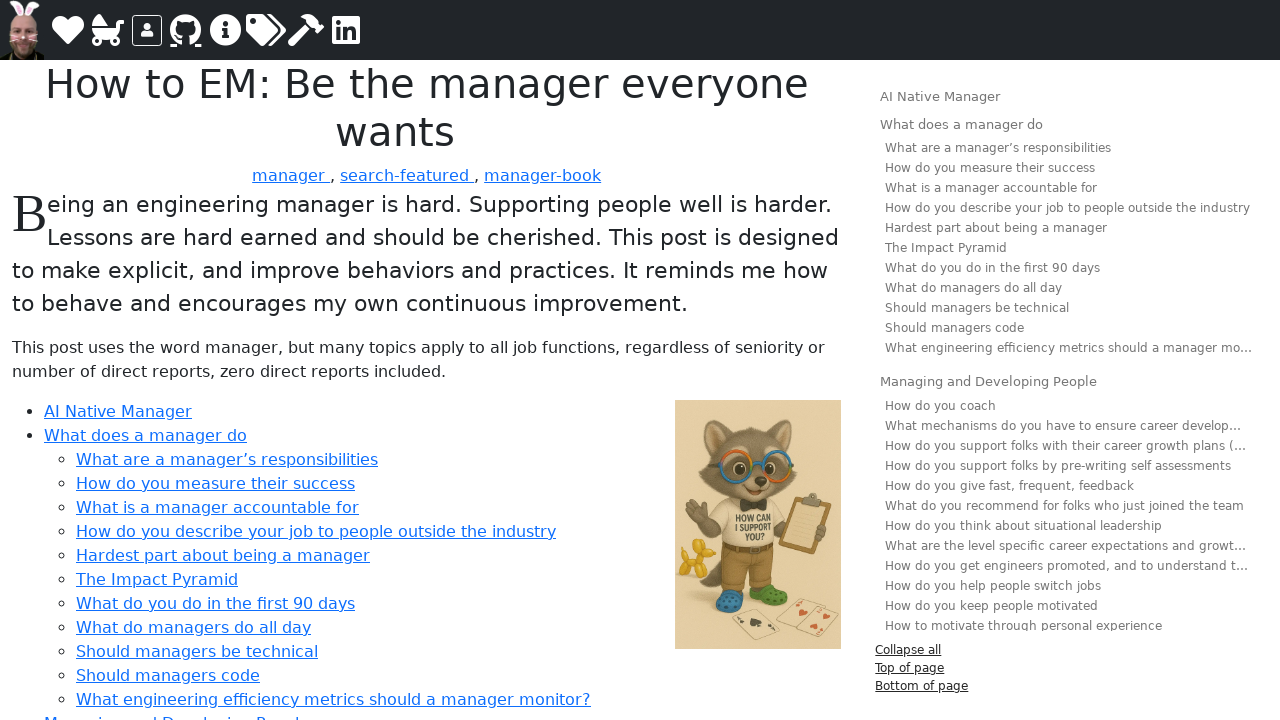

Verified copy link has initial opacity 0
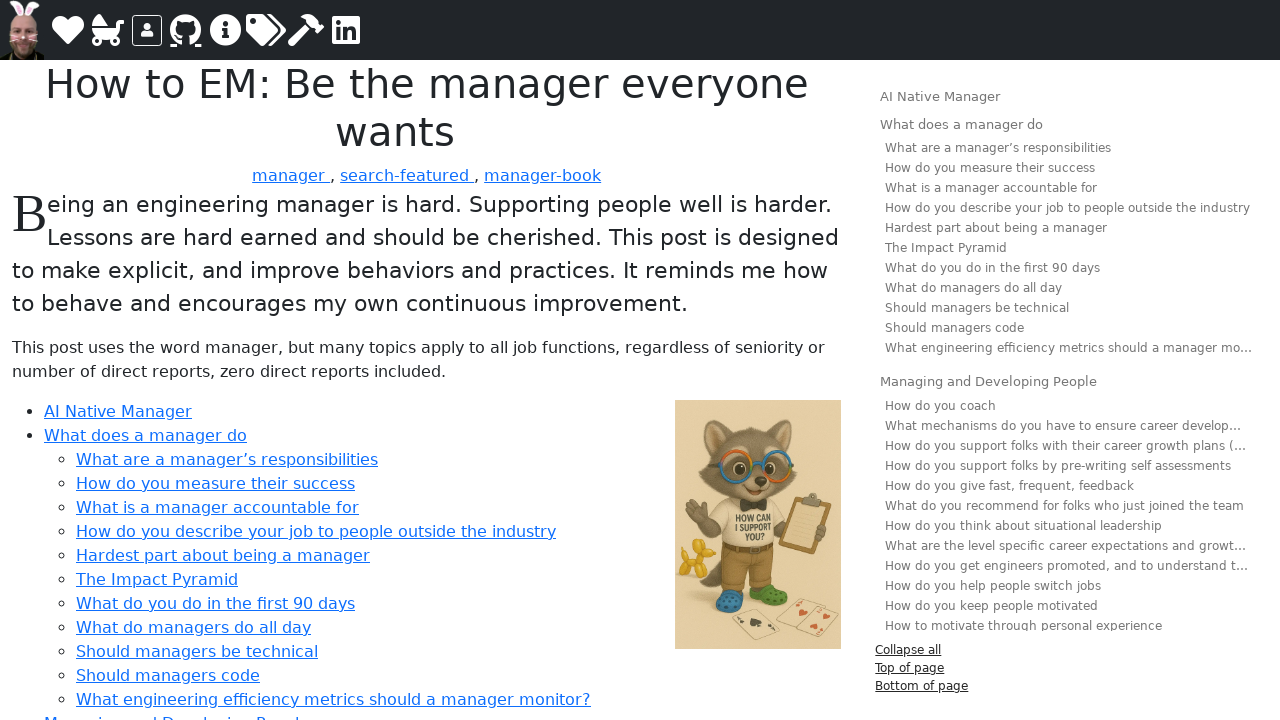

Hovered over header element at (427, 108) on h1, h2, h3, h4, h5, h6 >> internal:has=".header-copy-link" >> nth=0
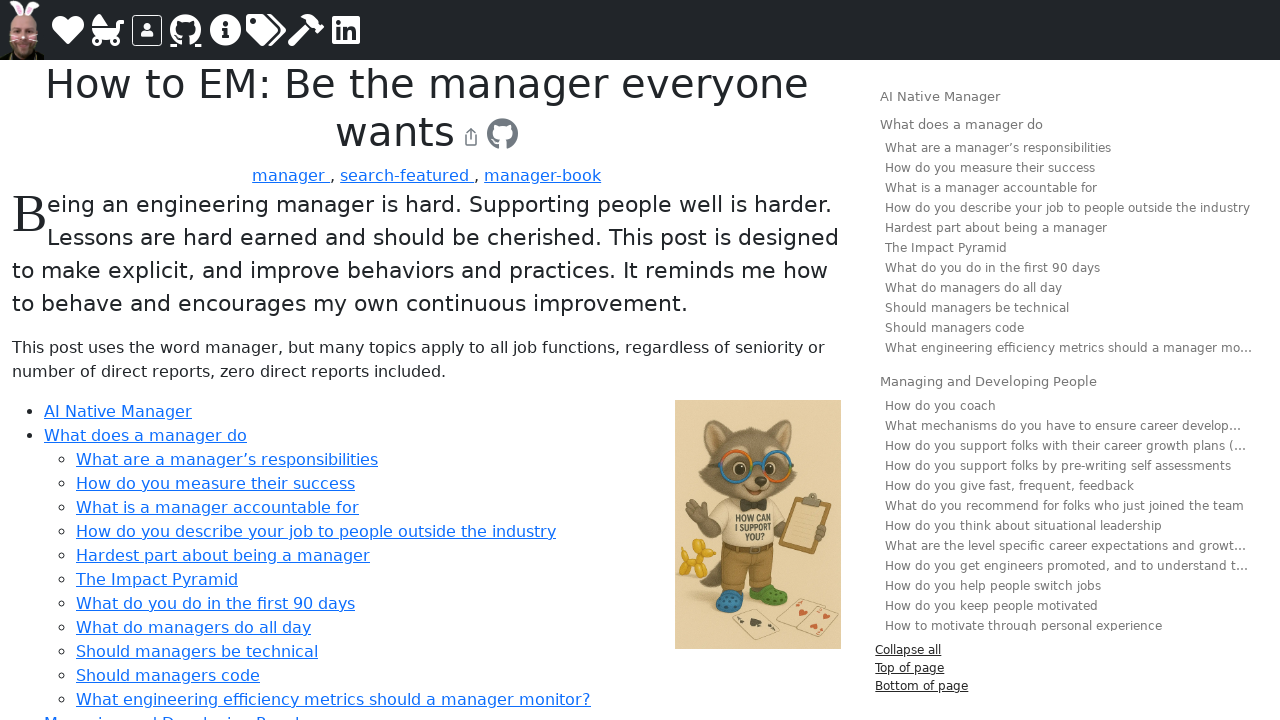

Verified copy link has opacity 1 on hover
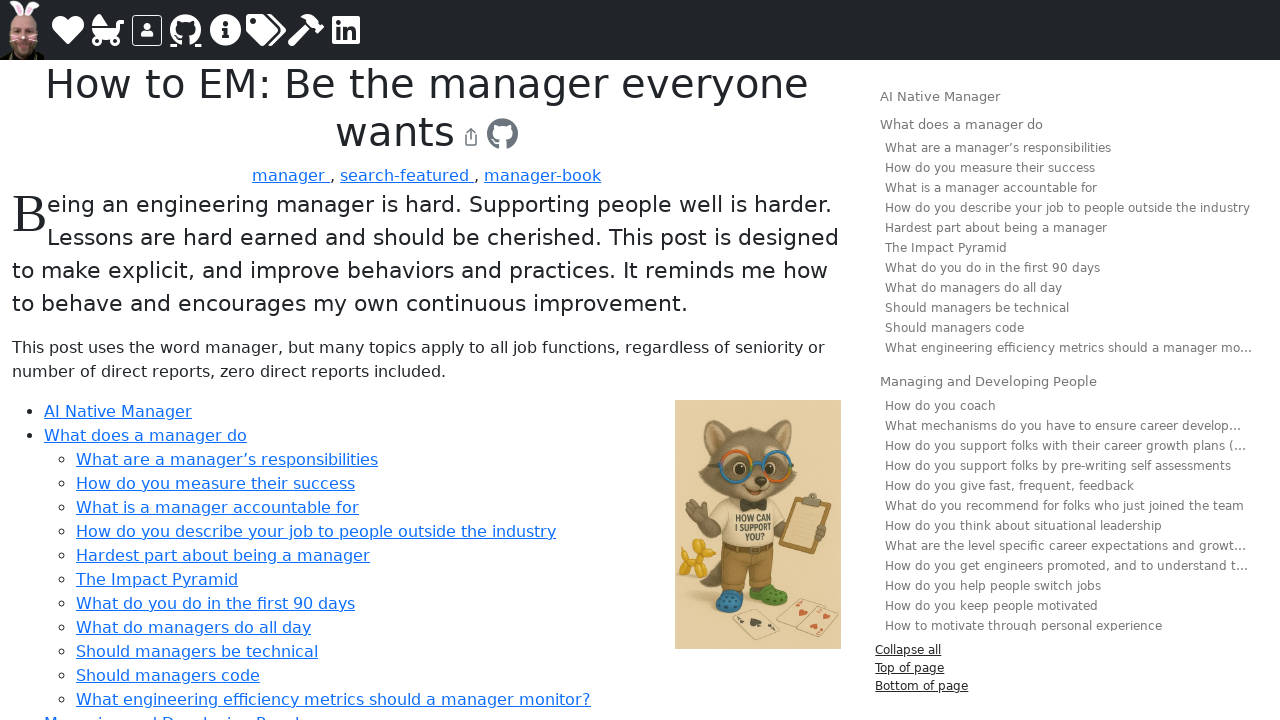

Moved mouse away from header at (0, 0)
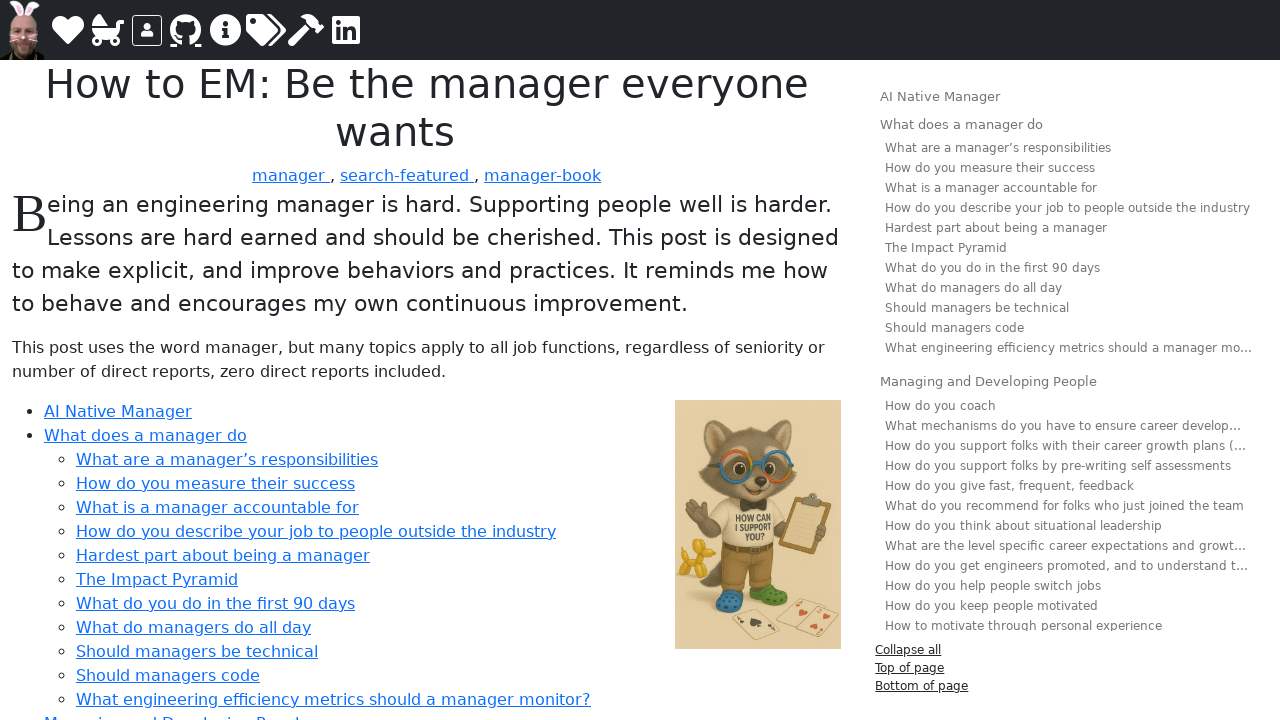

Waited 300ms for opacity transition to complete
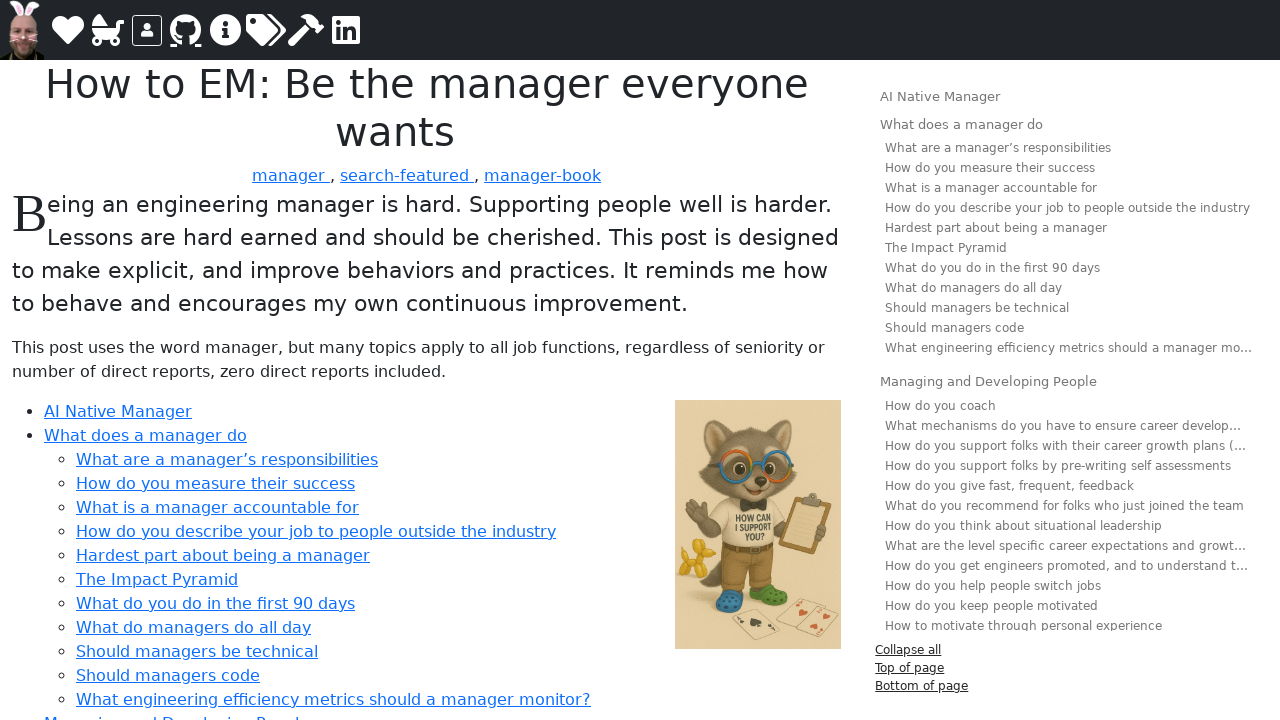

Verified copy link returned to opacity 0 after hover
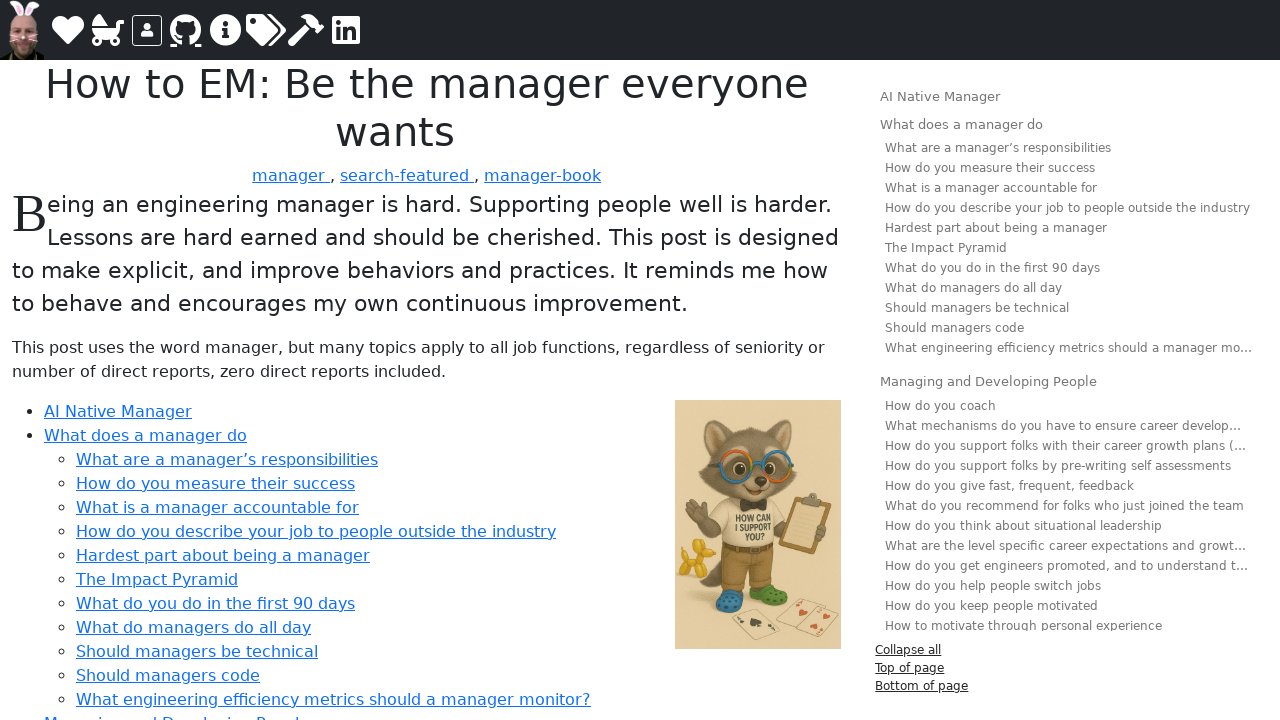

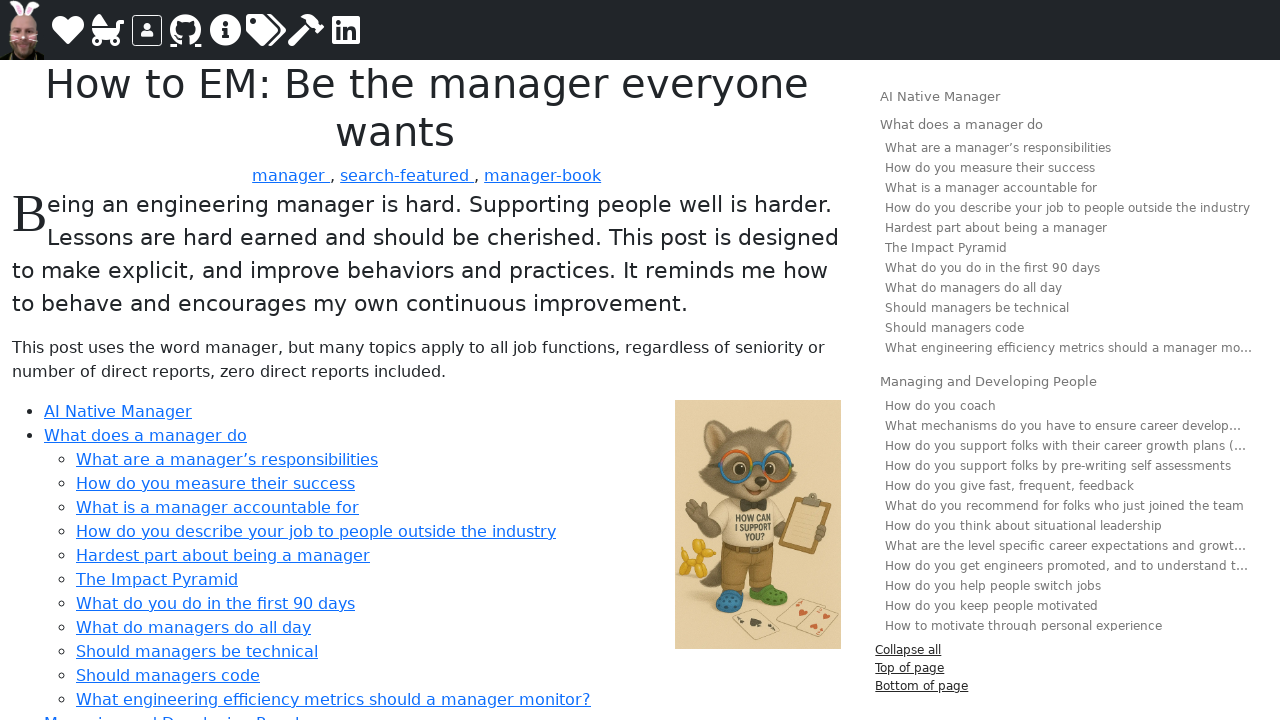